Tests page refresh functionality by clicking a Show button, verifying text appears, refreshing the page, and verifying the text disappears

Starting URL: https://uljanovs.github.io/site/examples/act

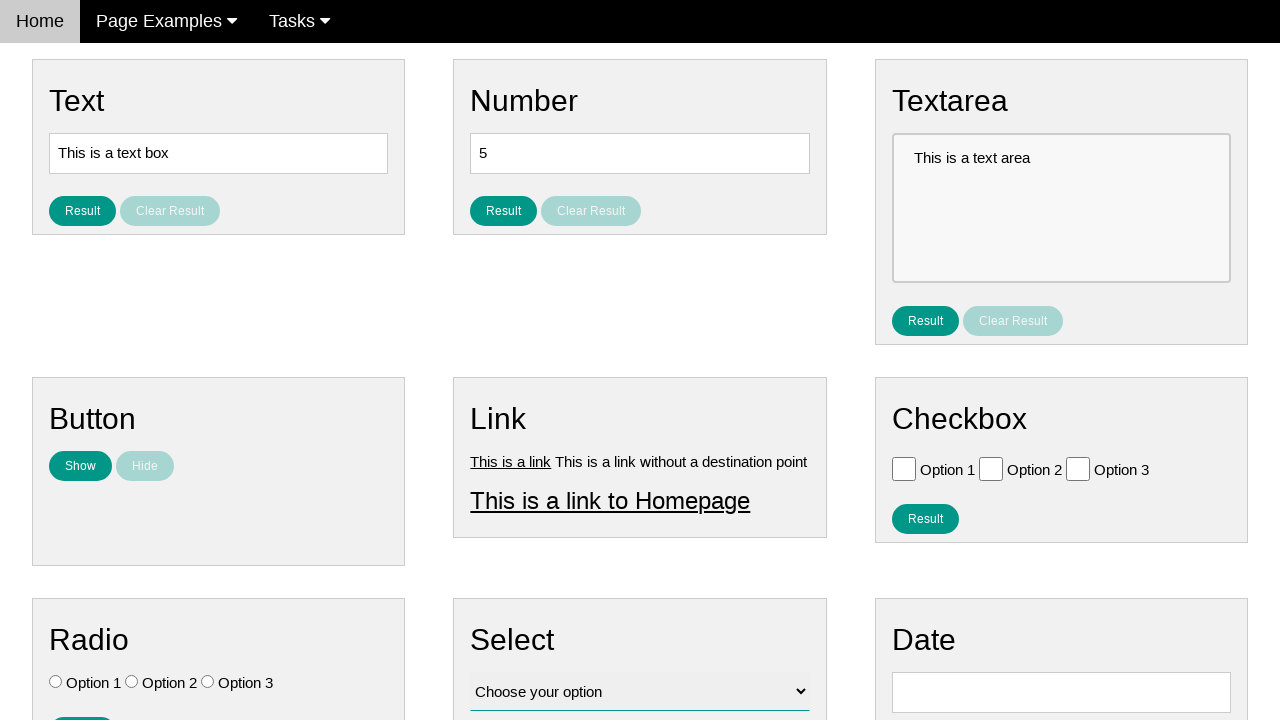

Clicked 'Show' button in the Button section at (80, 466) on button:has-text('Show')
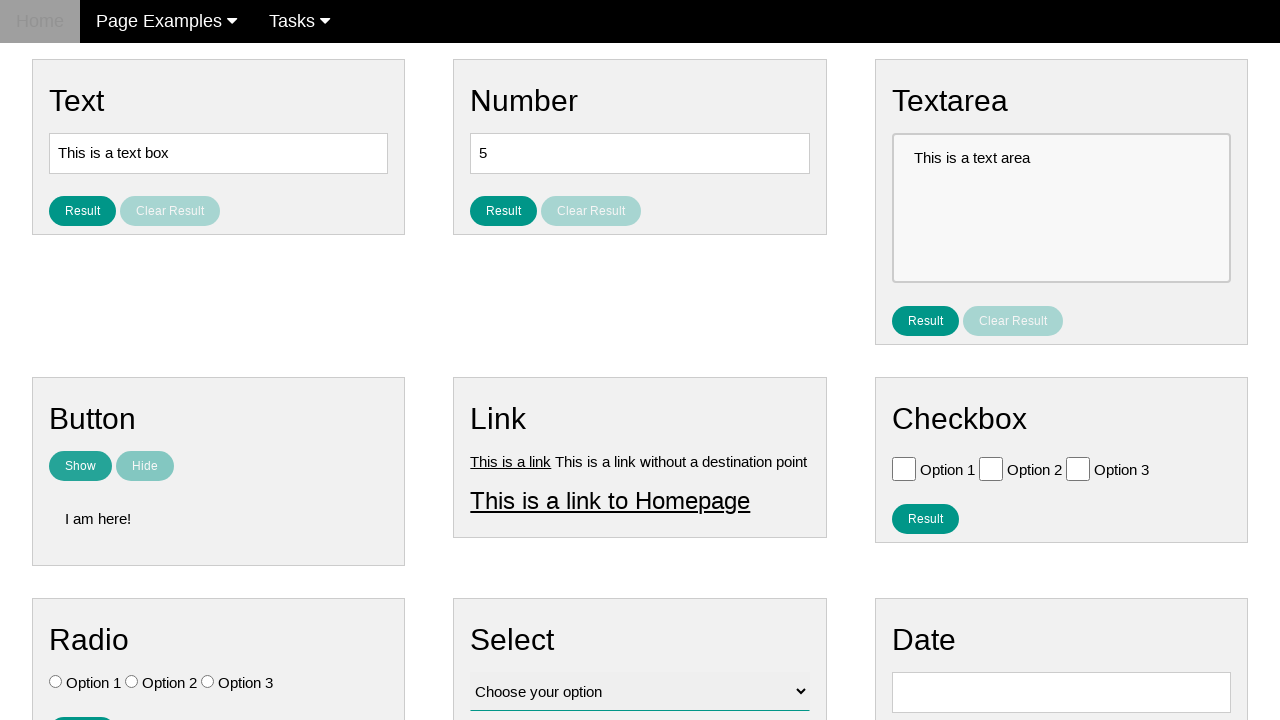

Verified text 'I am here!' is visible
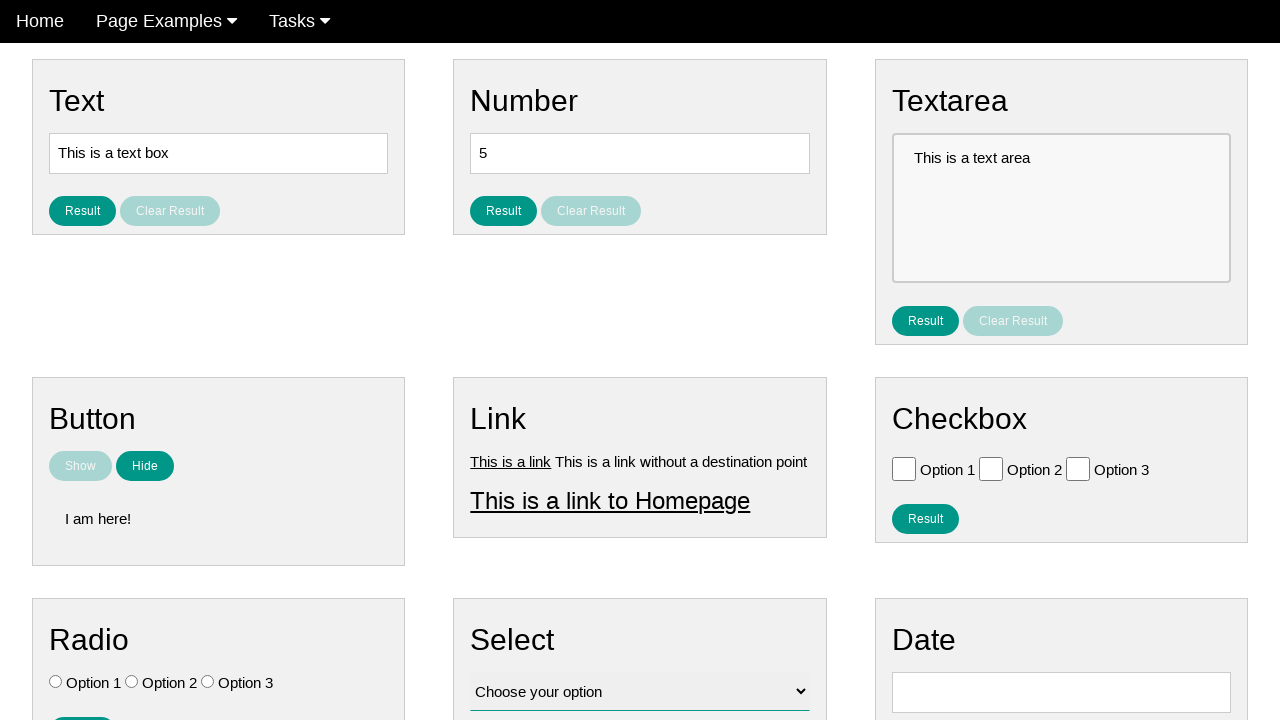

Refreshed the page
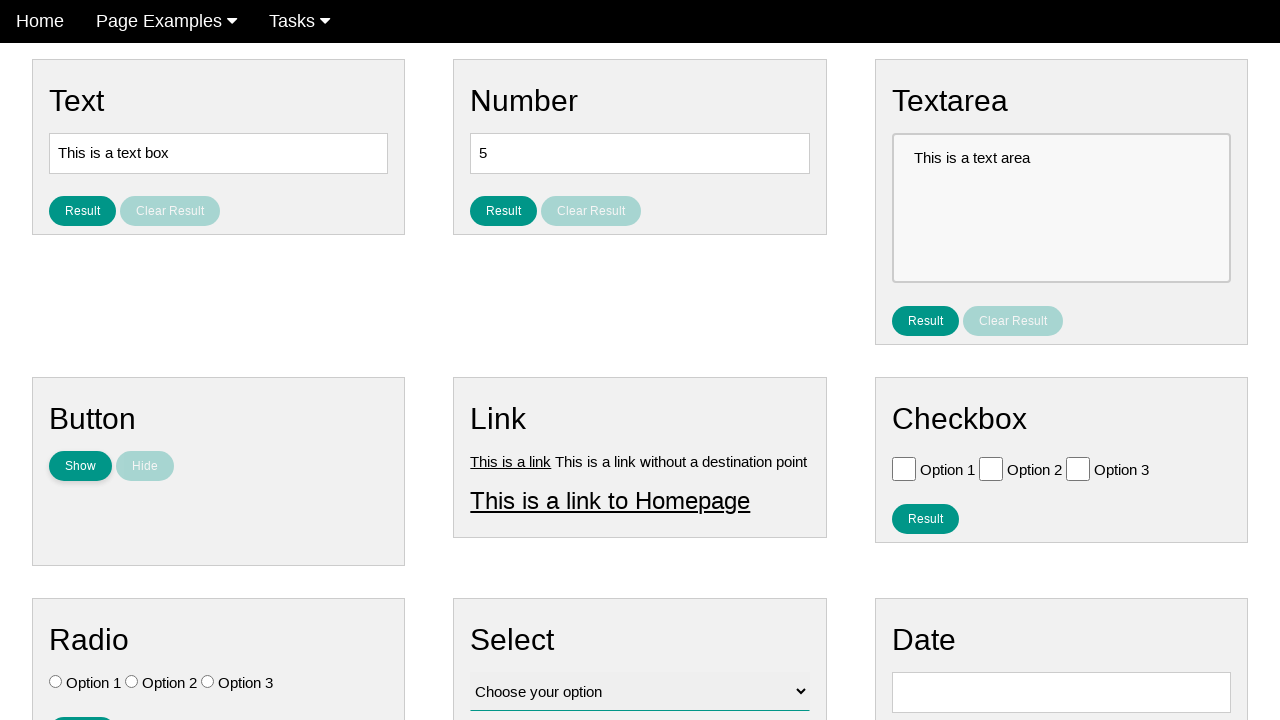

Verified text 'I am here!' is no longer visible after refresh
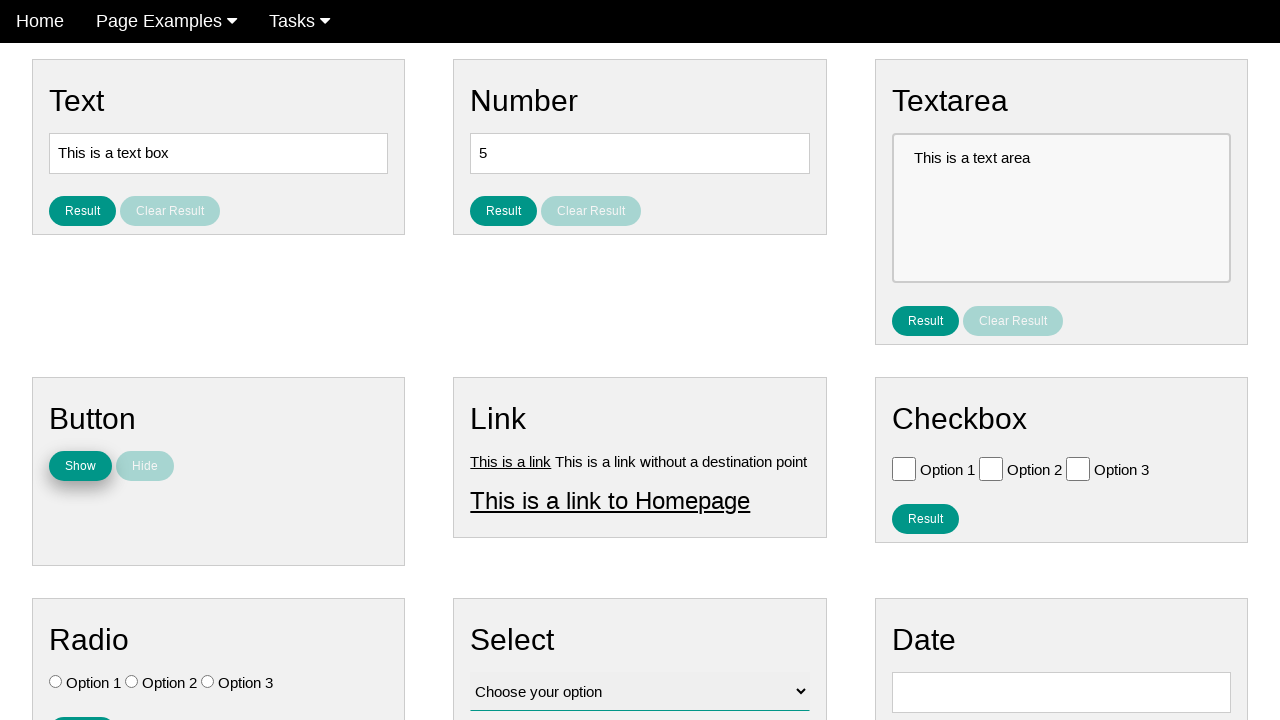

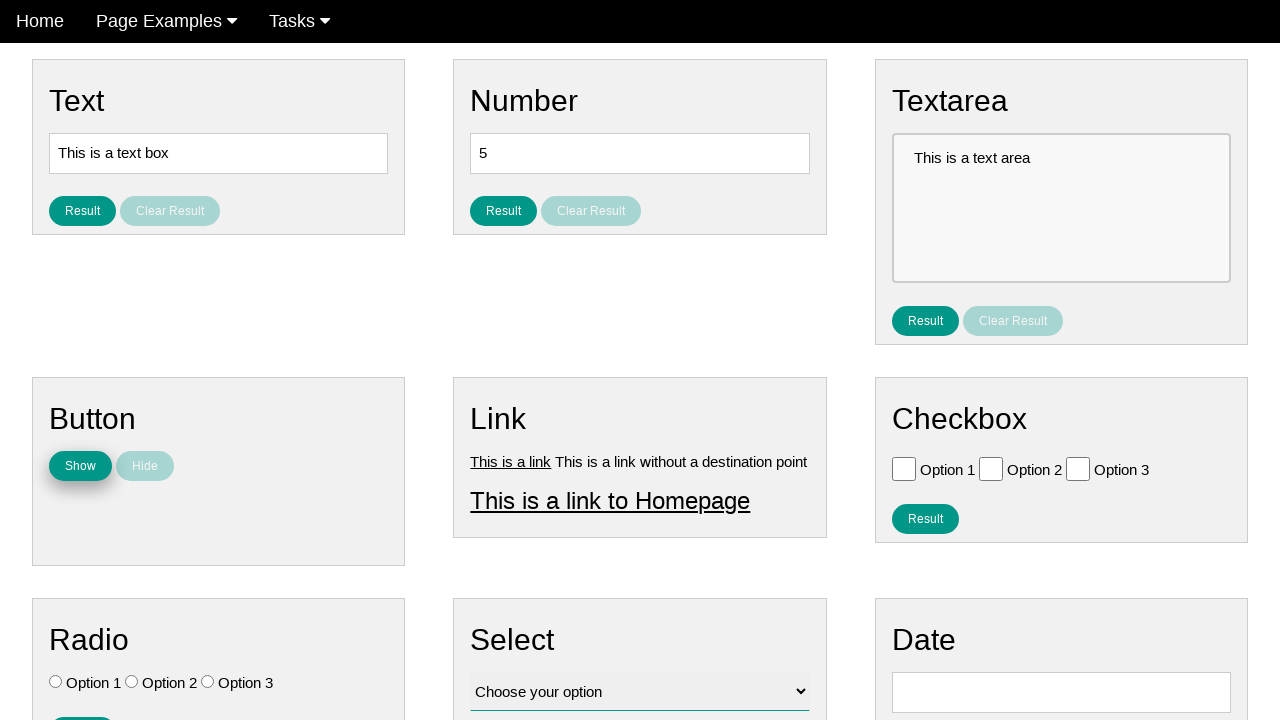